Tests the jQuery UI selectable widget by using click-and-hold action to select multiple items from a list

Starting URL: https://jqueryui.com/selectable/

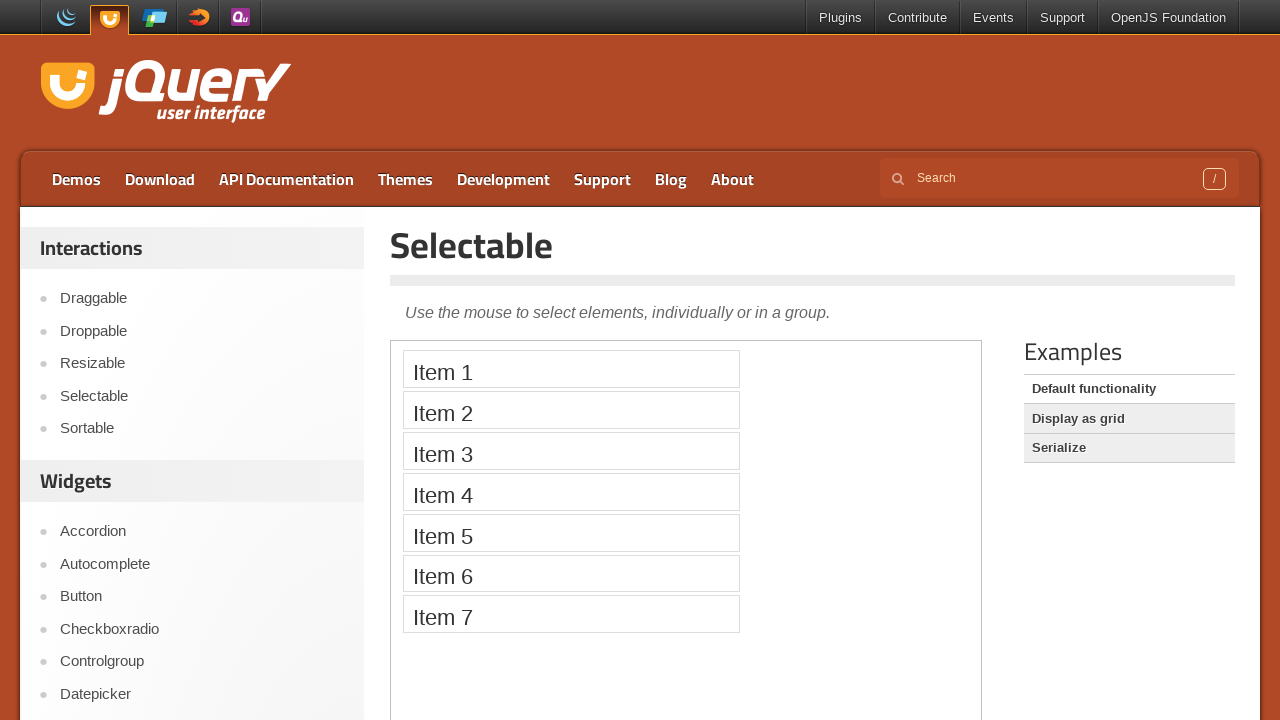

Scrolled down 1600px to make the jQuery UI selectable demo visible
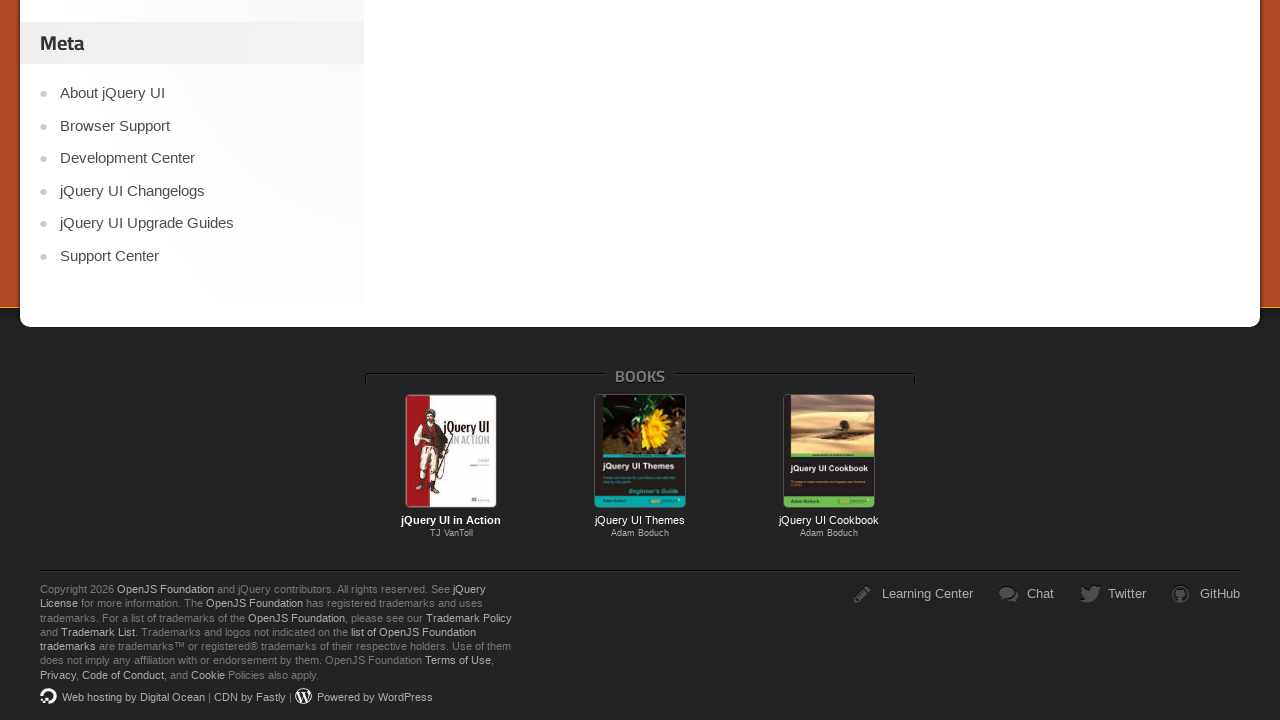

Located and switched to the demo iframe
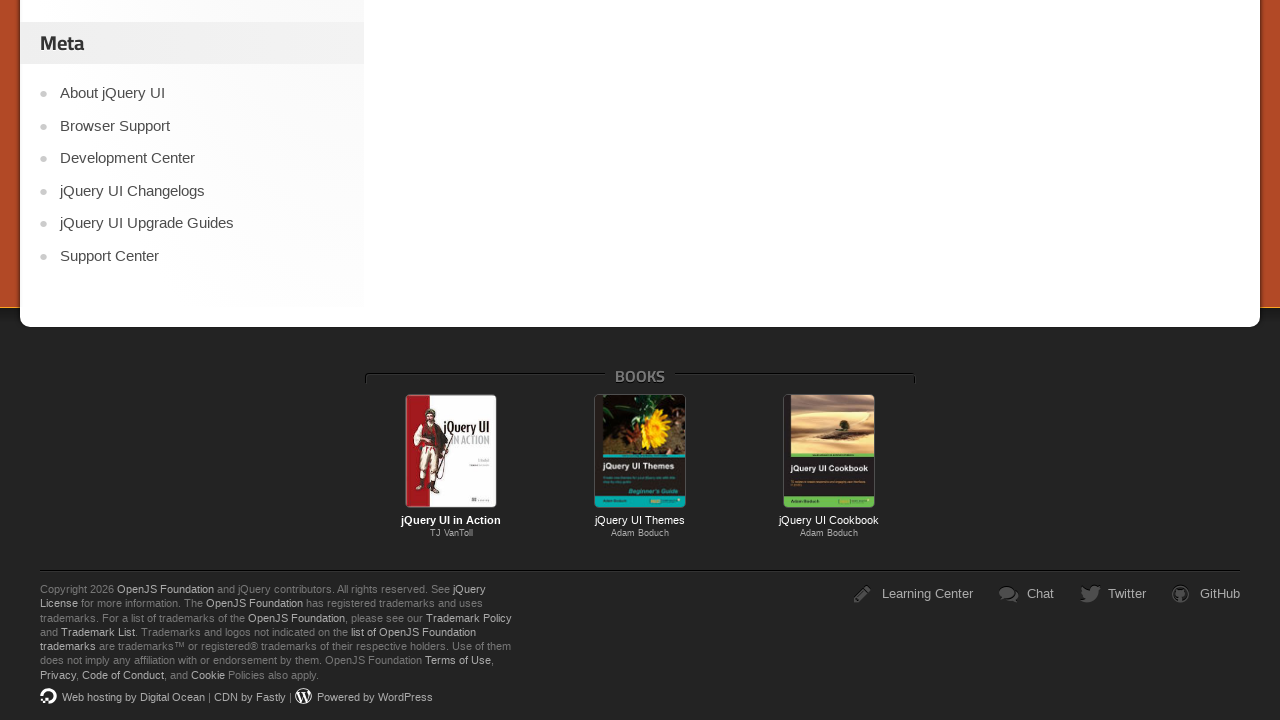

Located first selectable item (li:nth-child(1))
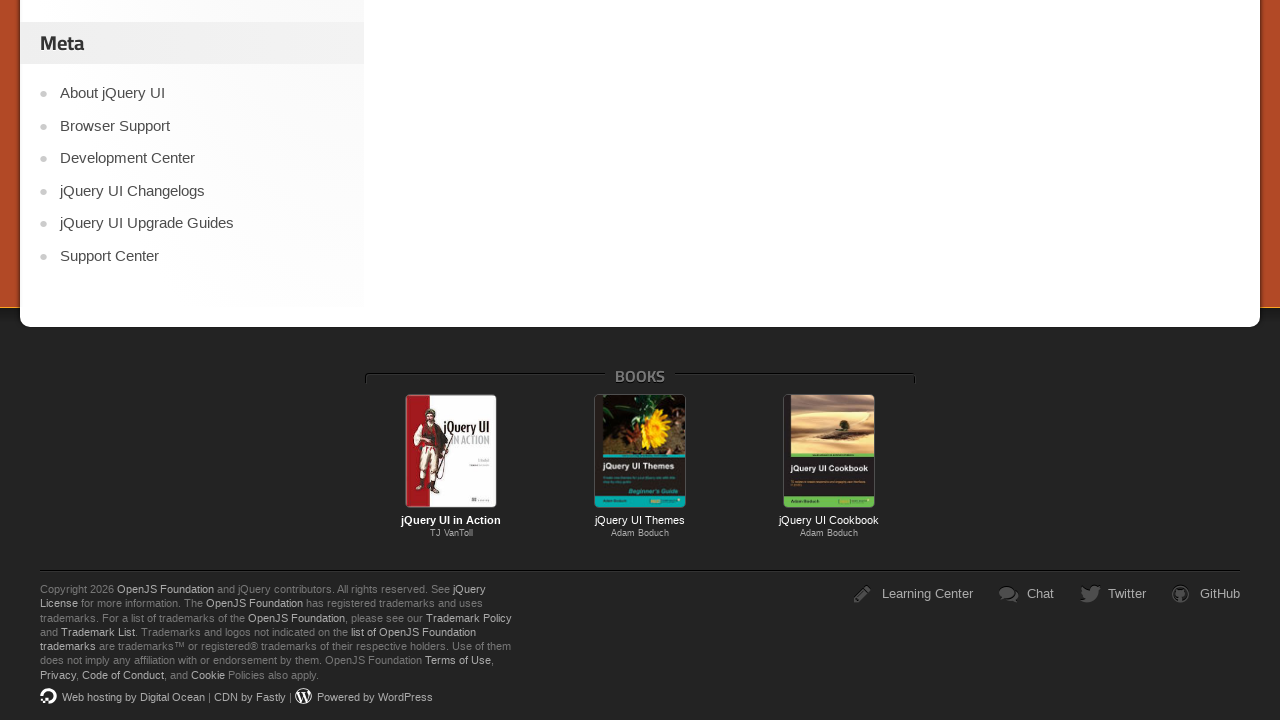

Located fourth selectable item (li:nth-child(4))
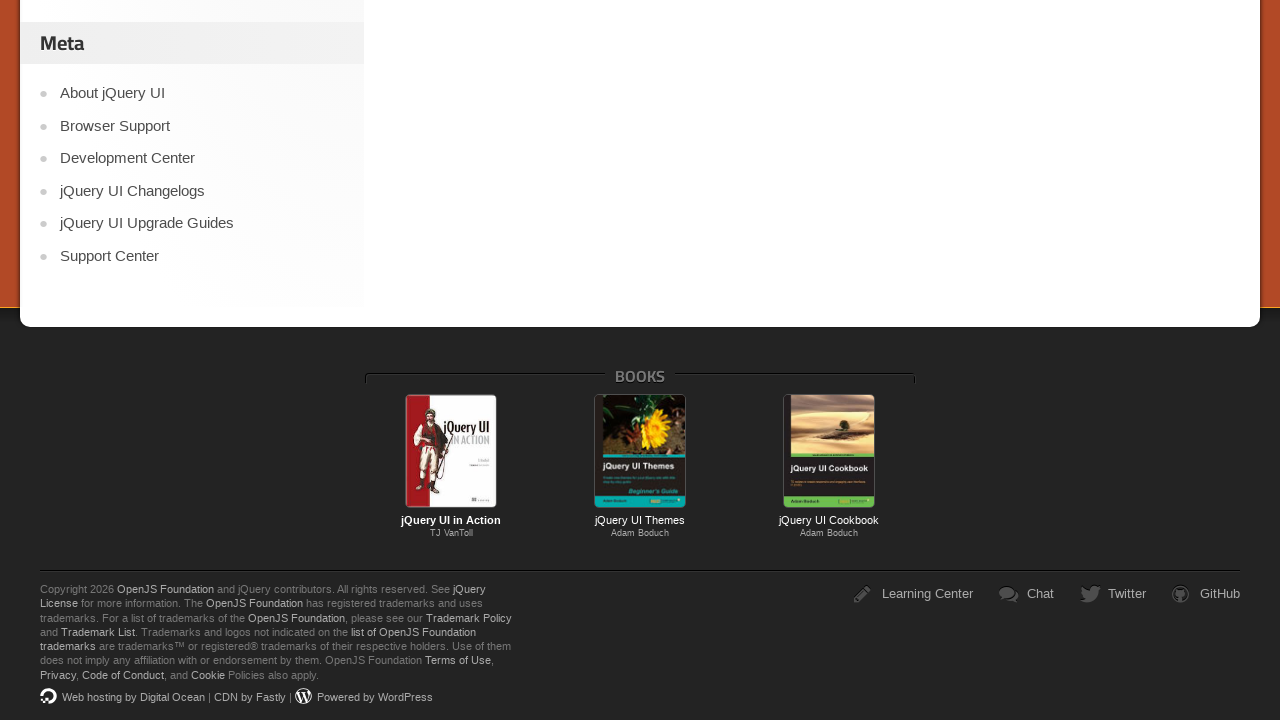

Moved mouse to the first selectable item at (408, -1139)
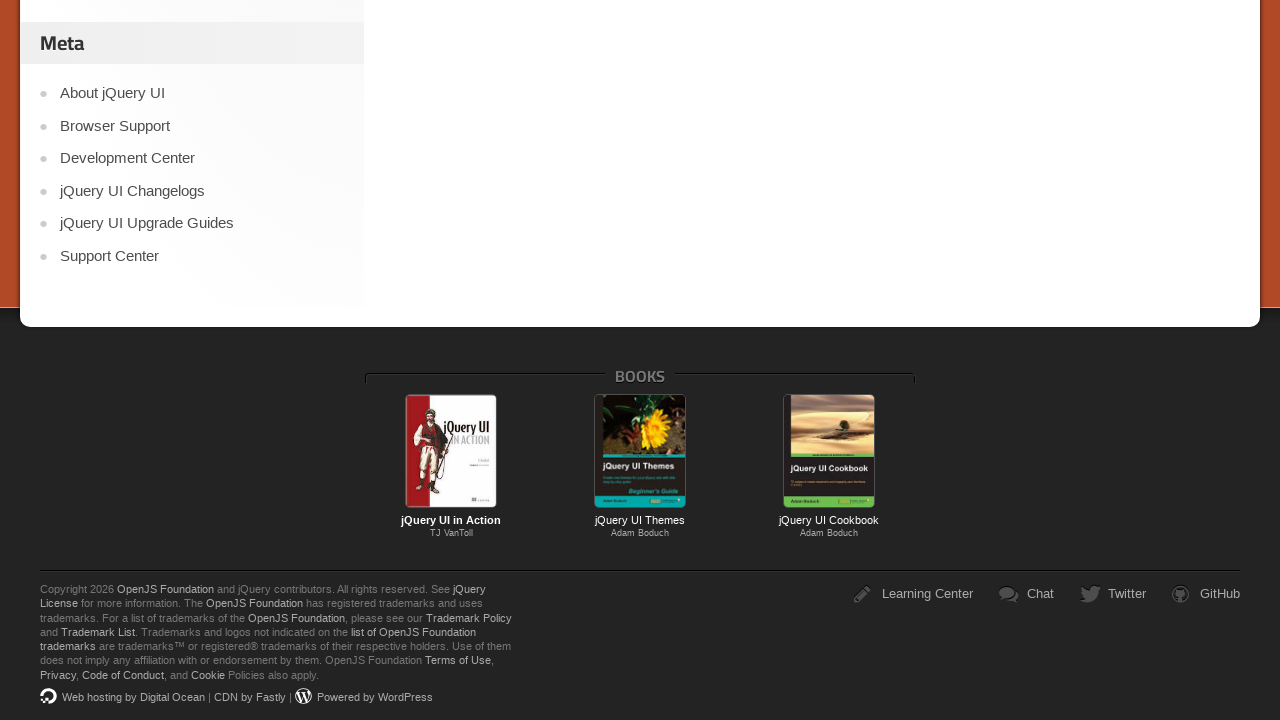

Pressed mouse button down to start selection at (408, -1139)
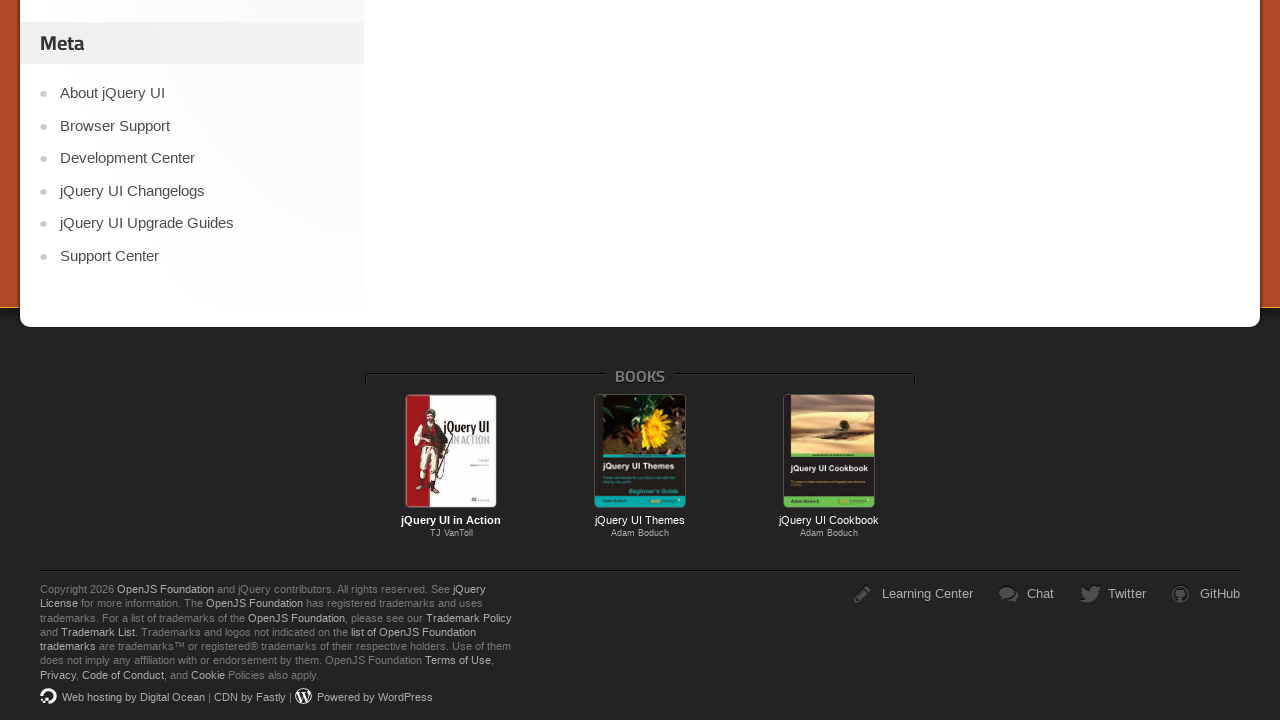

Dragged mouse to the fourth selectable item while holding button down at (408, -1016)
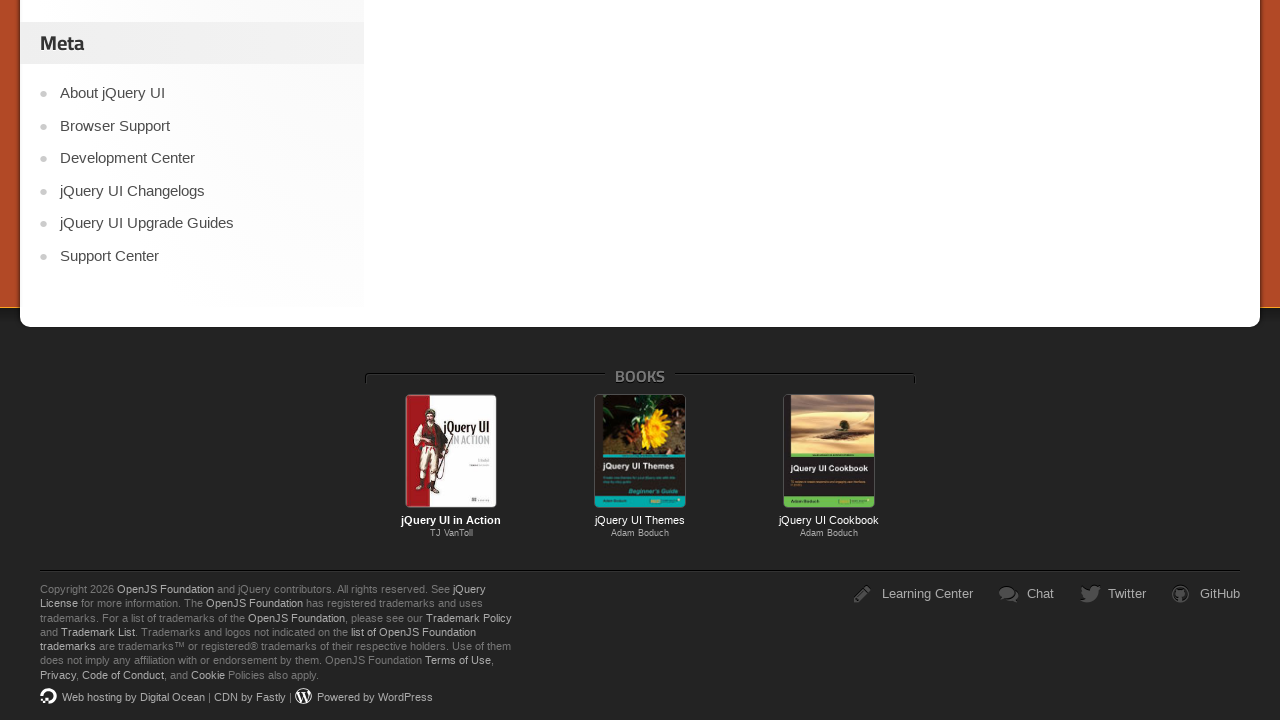

Released mouse button to complete the multi-item selection at (408, -1016)
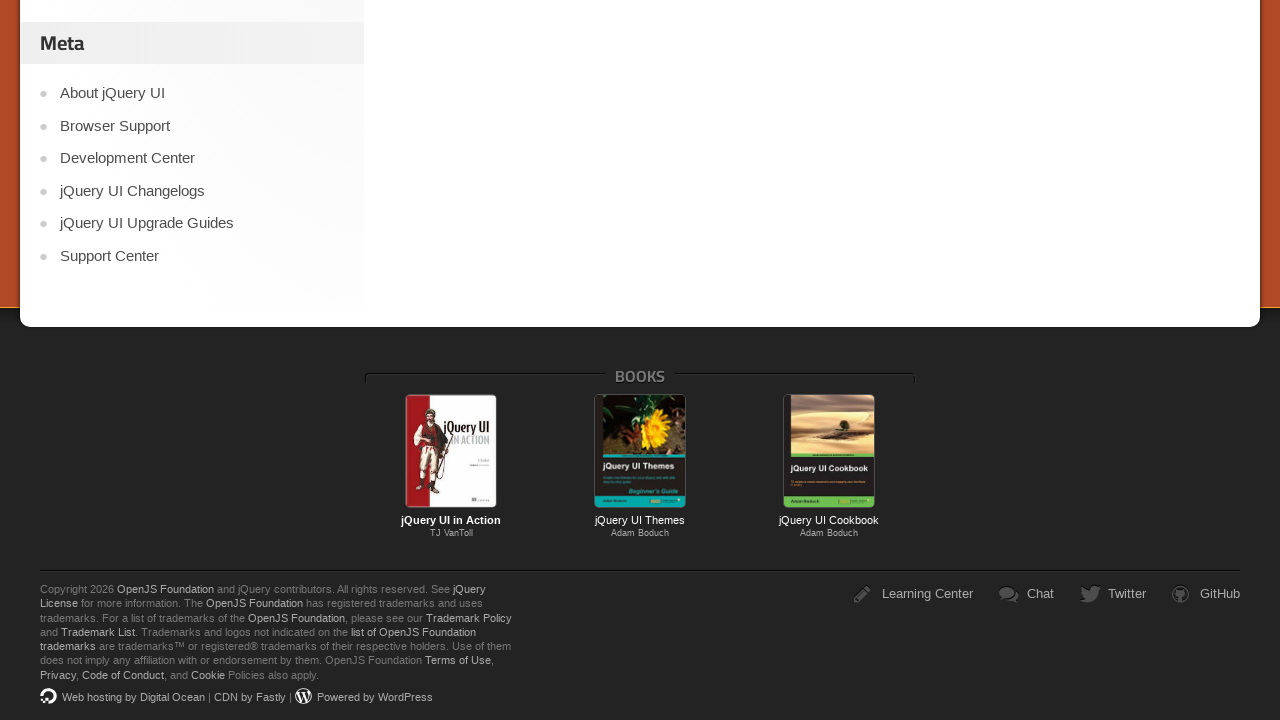

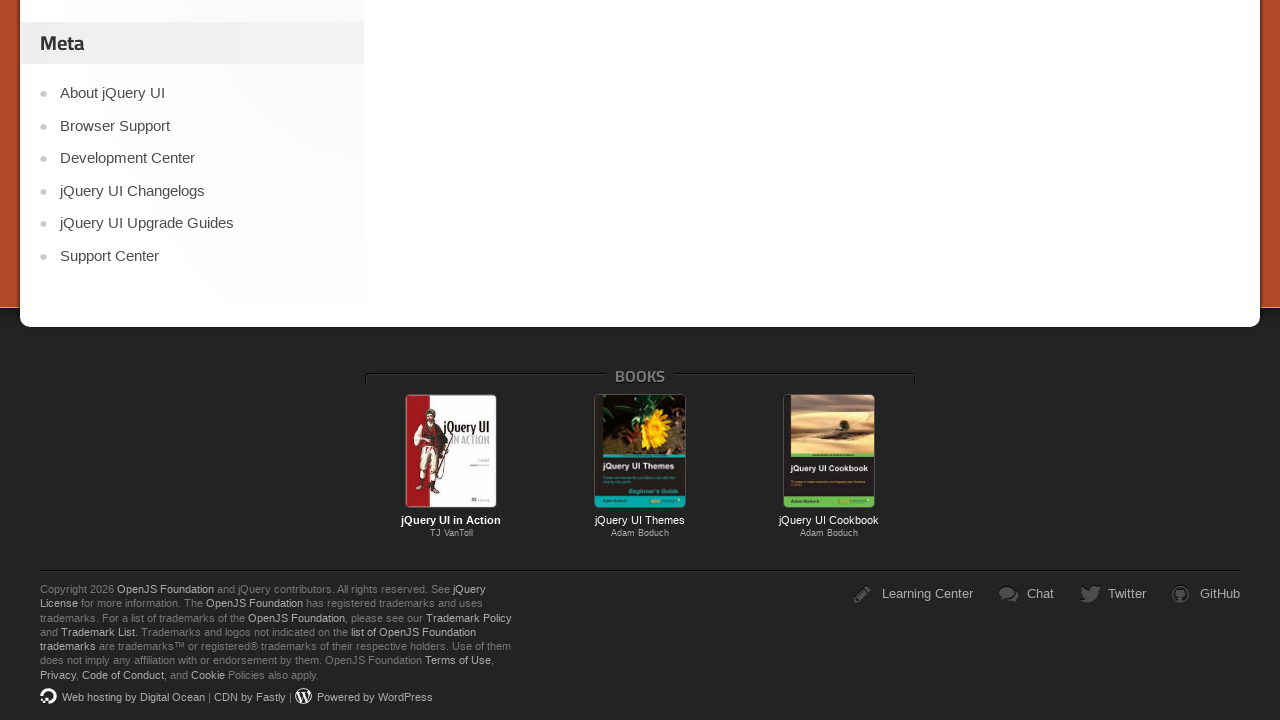